Tests checkbox functionality by finding all checkboxes on the page and verifying their checked/selected states using both attribute lookup and isSelected methods. Asserts that the last checkbox is checked on initial page load.

Starting URL: http://the-internet.herokuapp.com/checkboxes

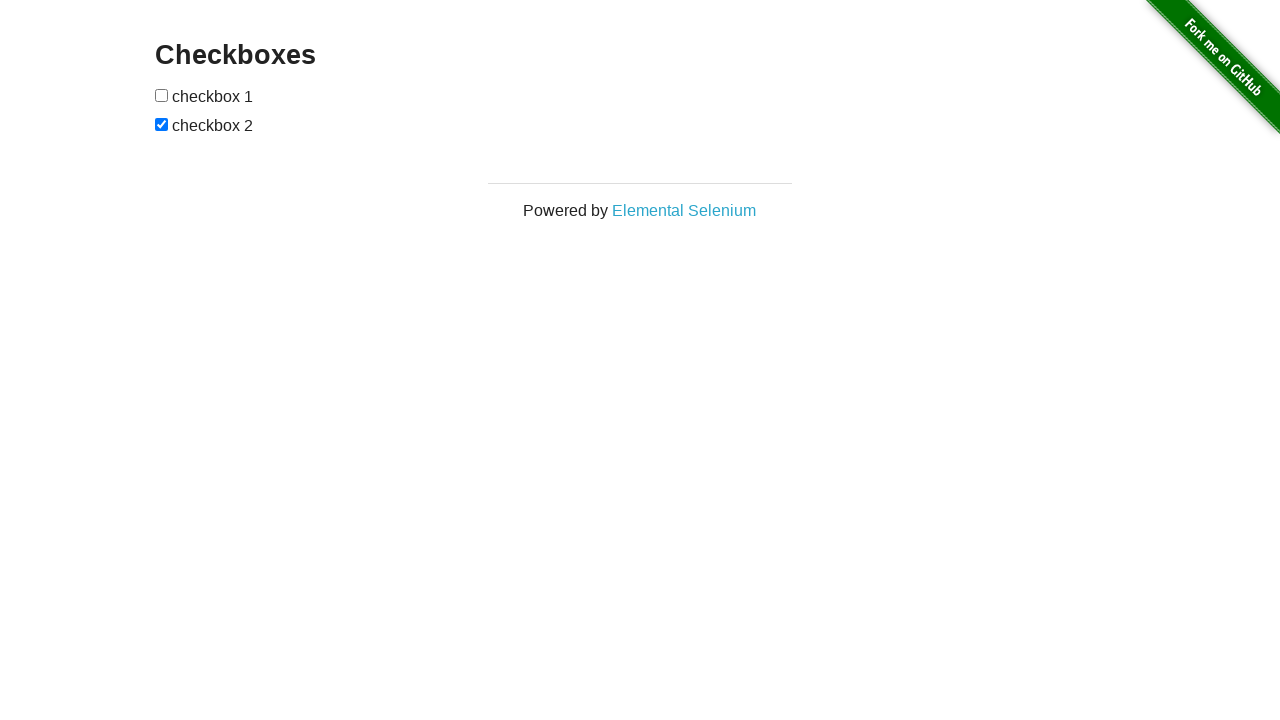

Located all checkboxes on the page
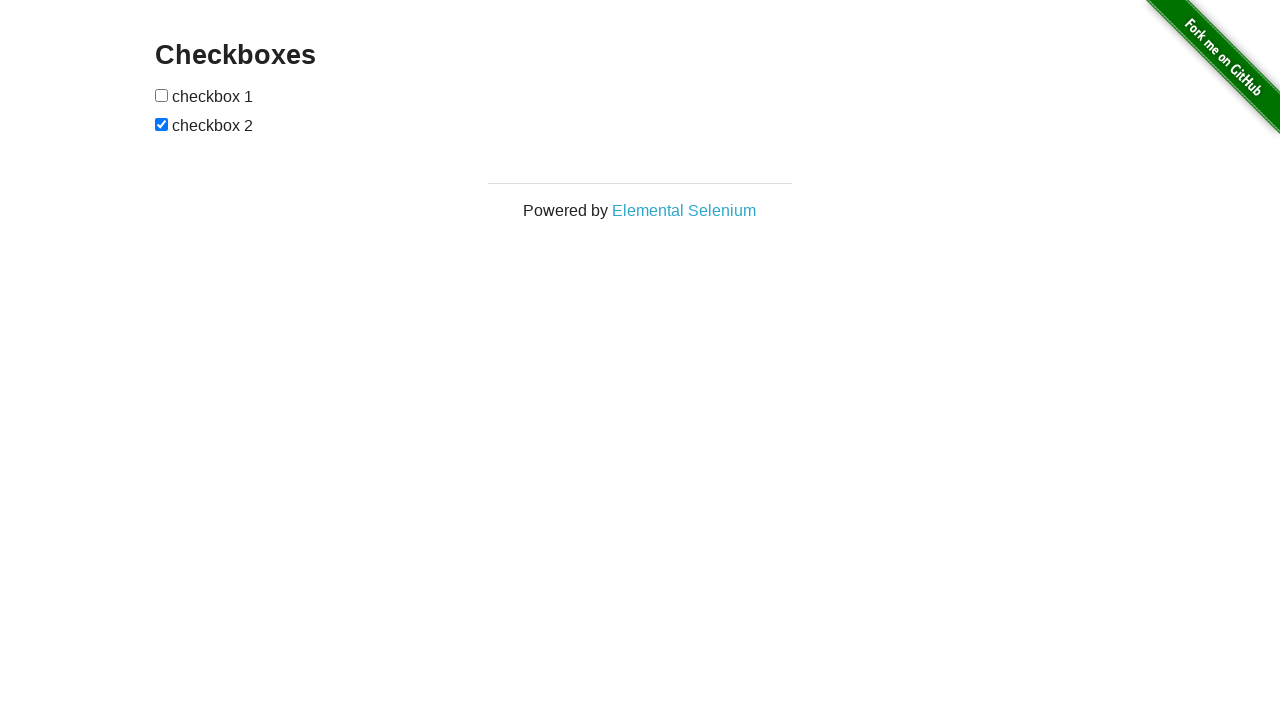

Waited for first checkbox to be present
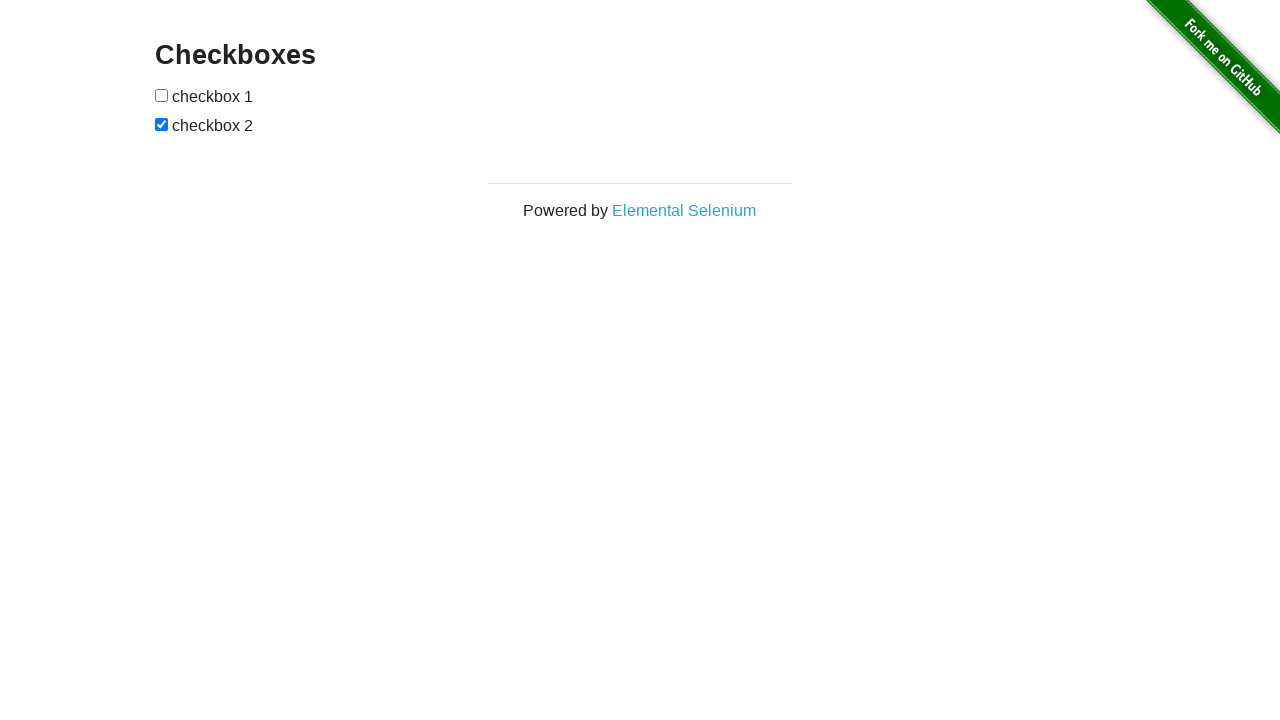

Found 2 checkboxes on the page
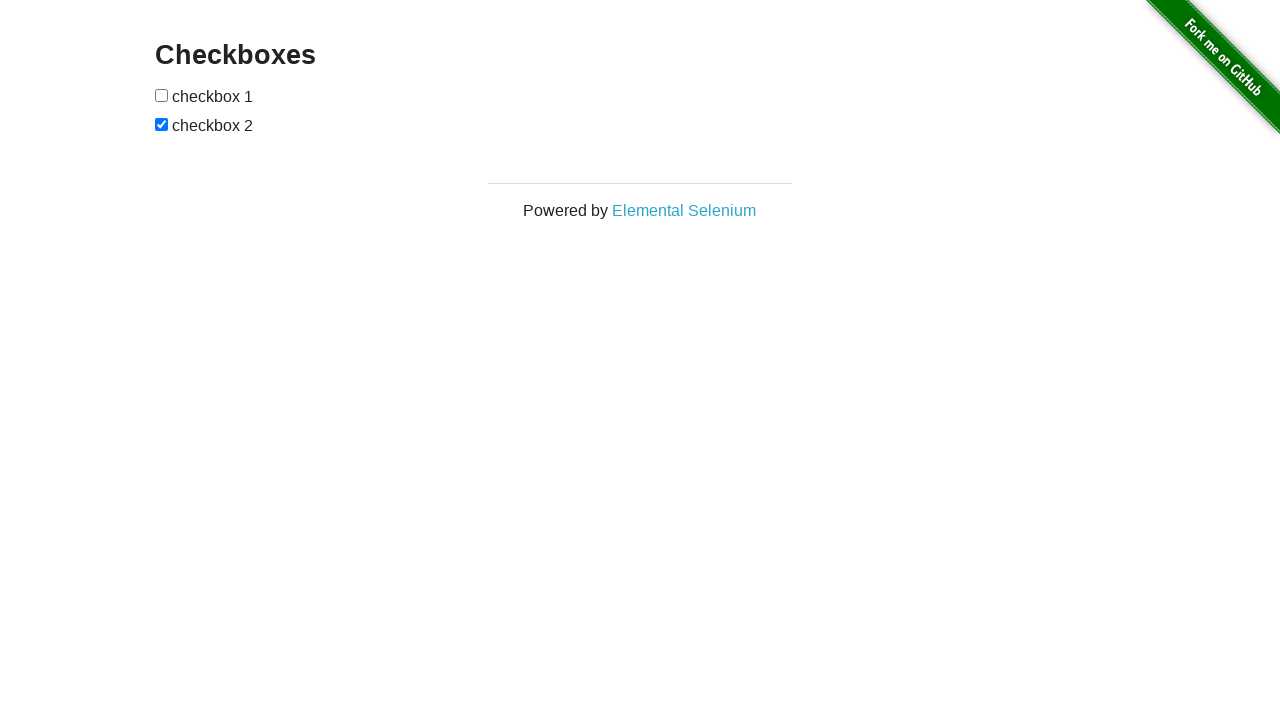

Located the last checkbox
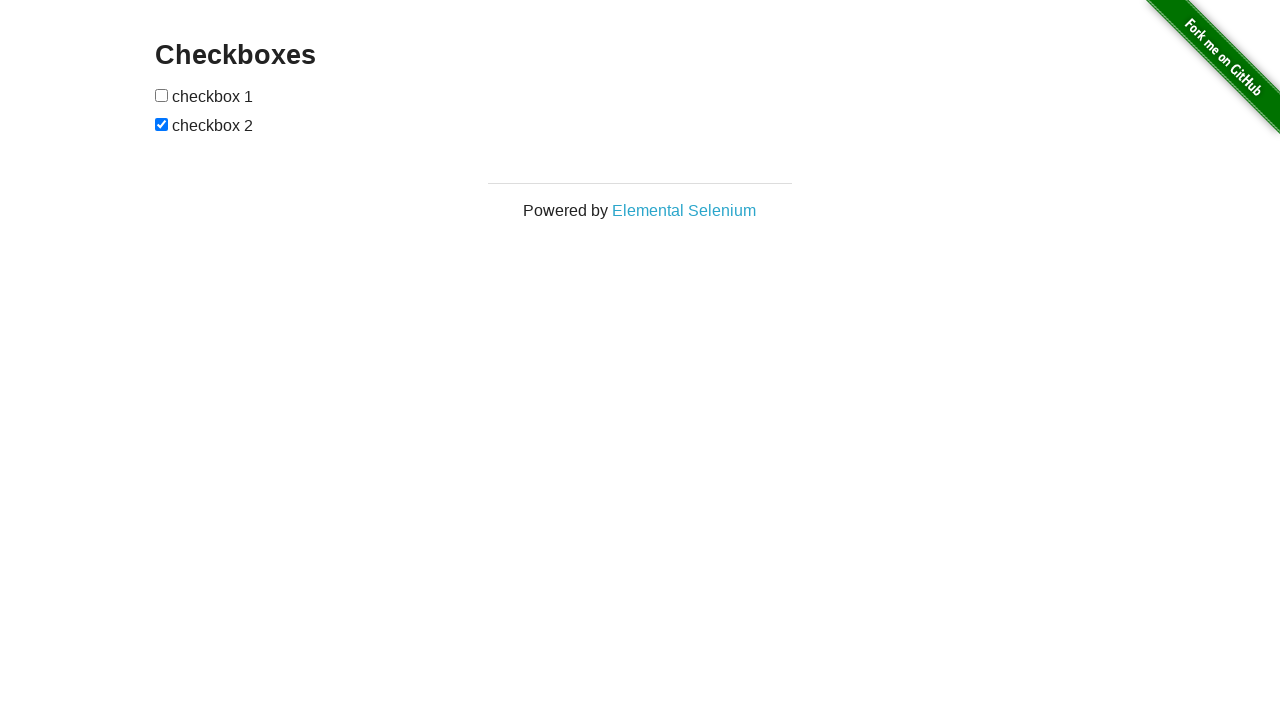

Verified that the last checkbox is checked on initial page load
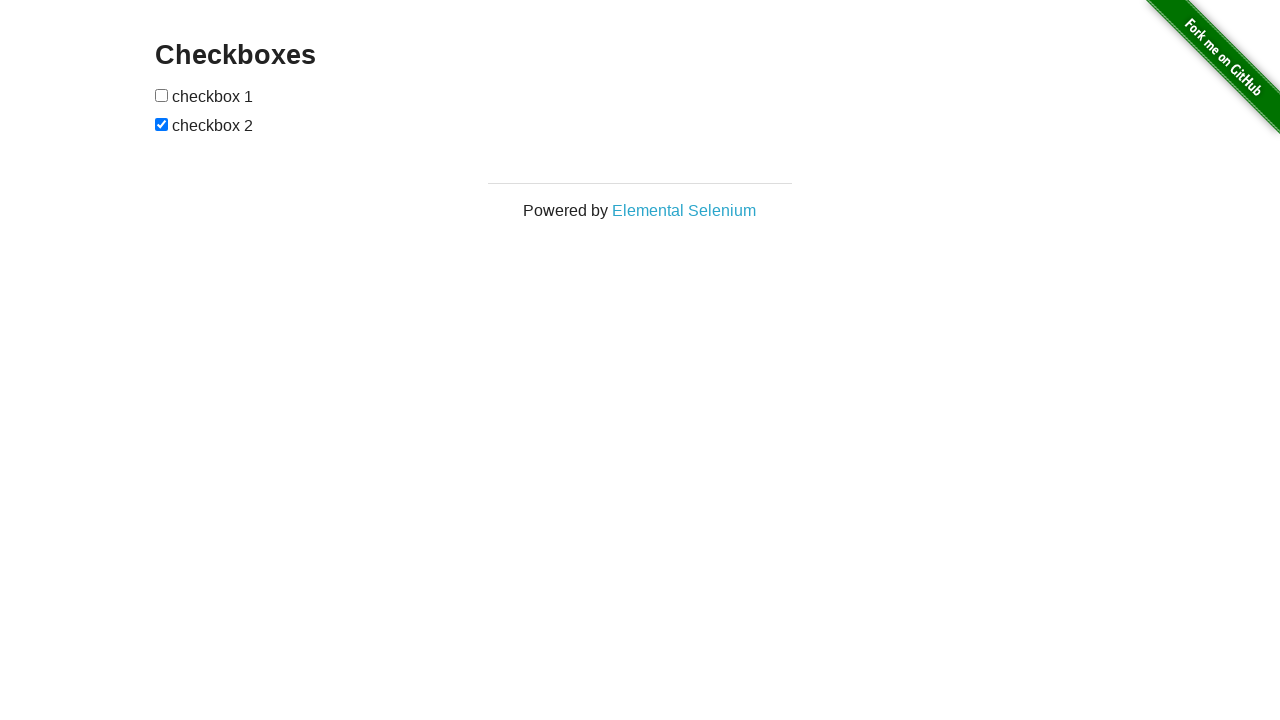

Located the first checkbox
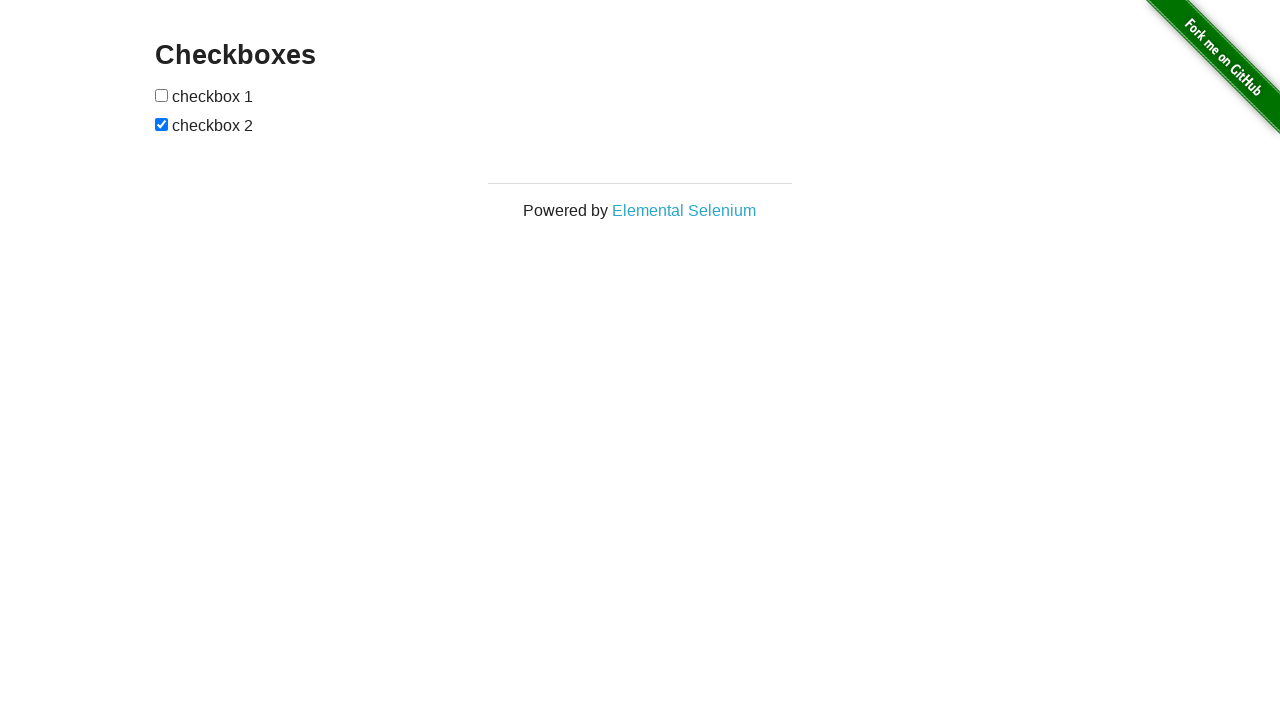

Verified that the first checkbox is not checked on initial page load
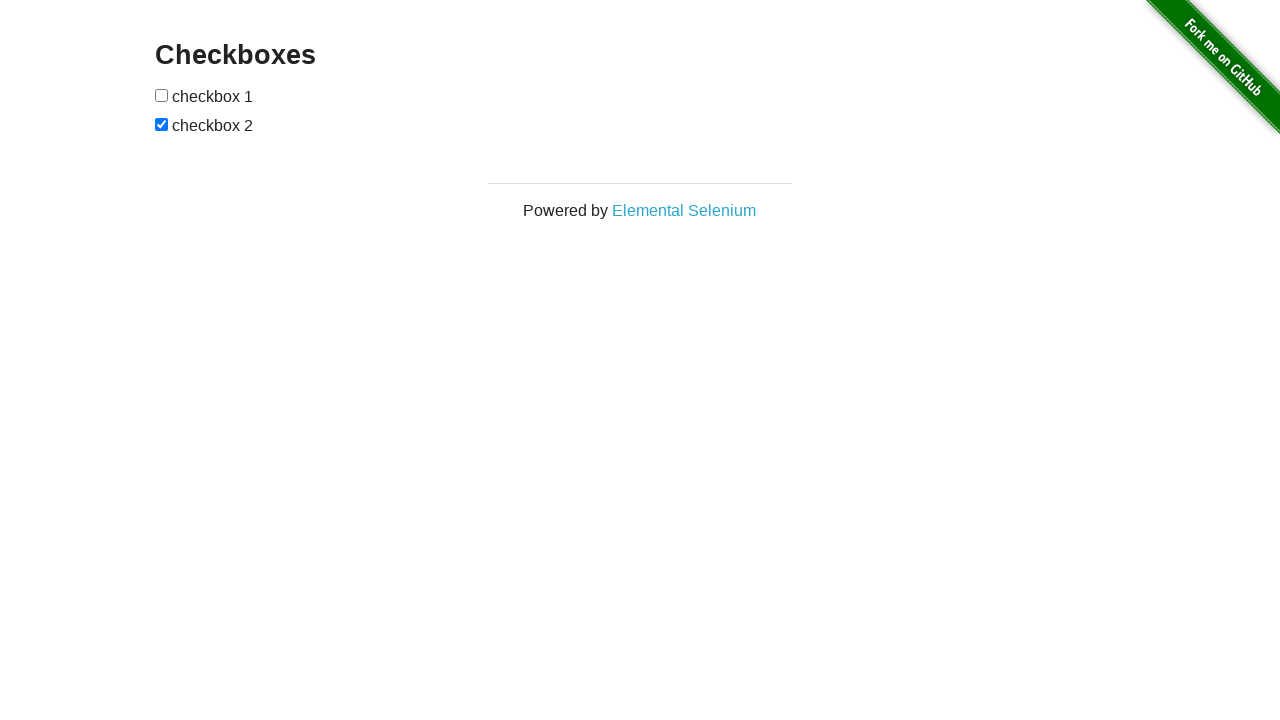

Clicked the first checkbox to check it at (162, 95) on input[type="checkbox"] >> nth=0
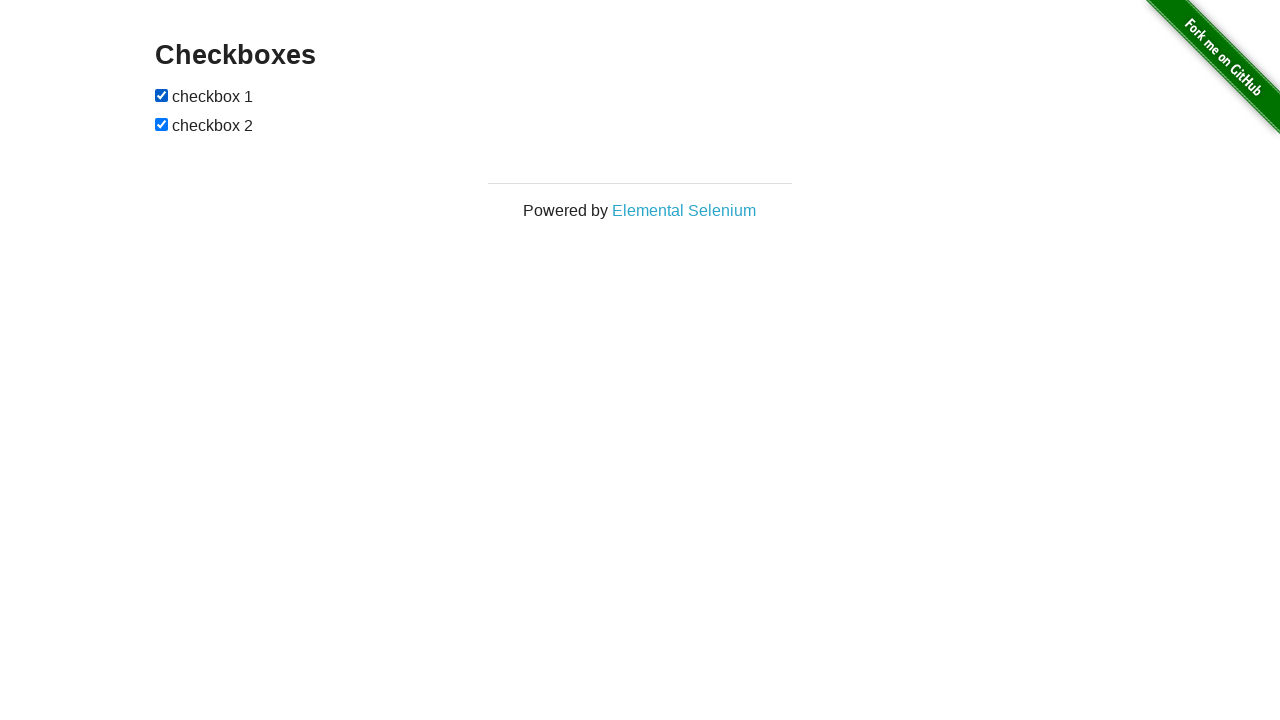

Verified that the first checkbox is now checked after clicking
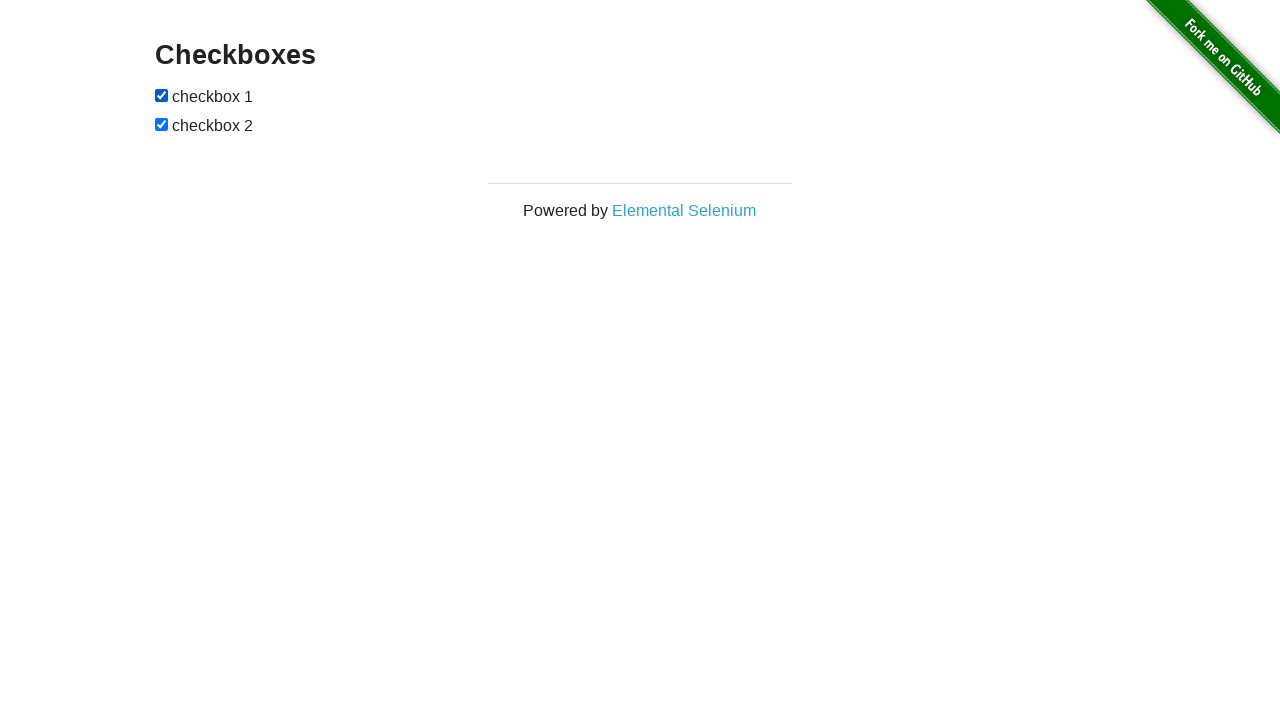

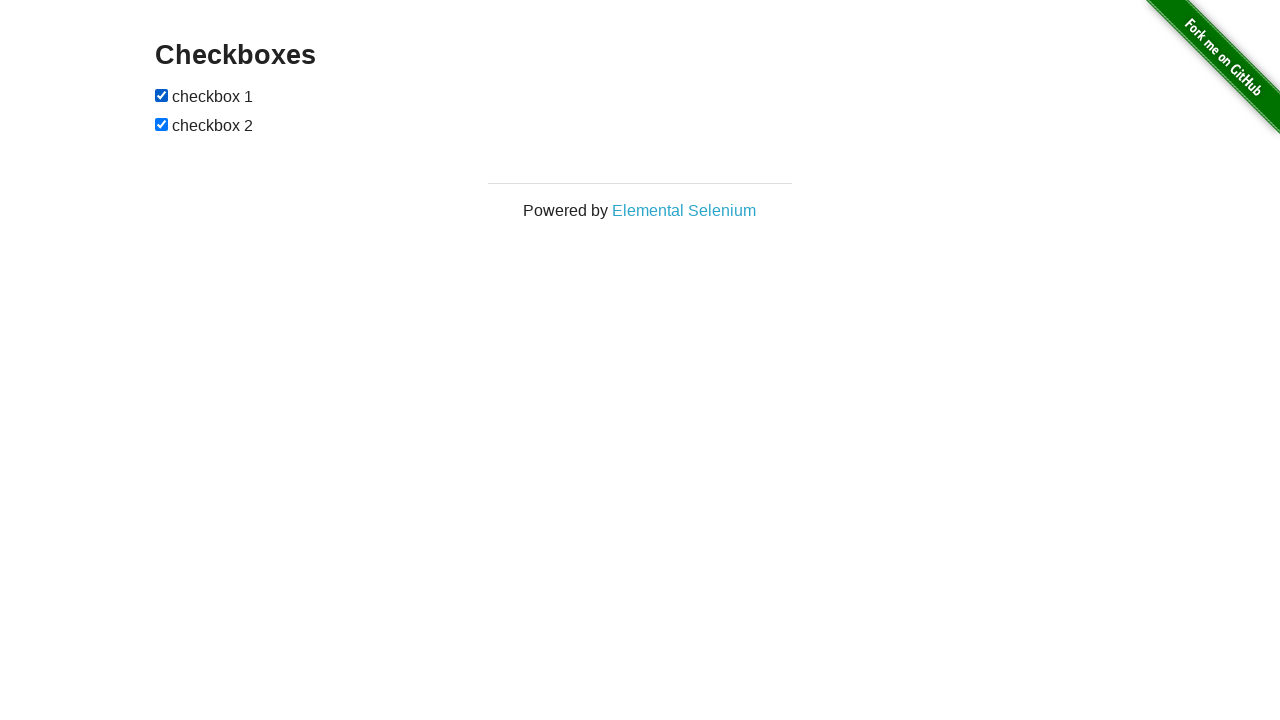